Navigates to Context Menu page and performs a right-click action on the designated area

Starting URL: http://the-internet.herokuapp.com/

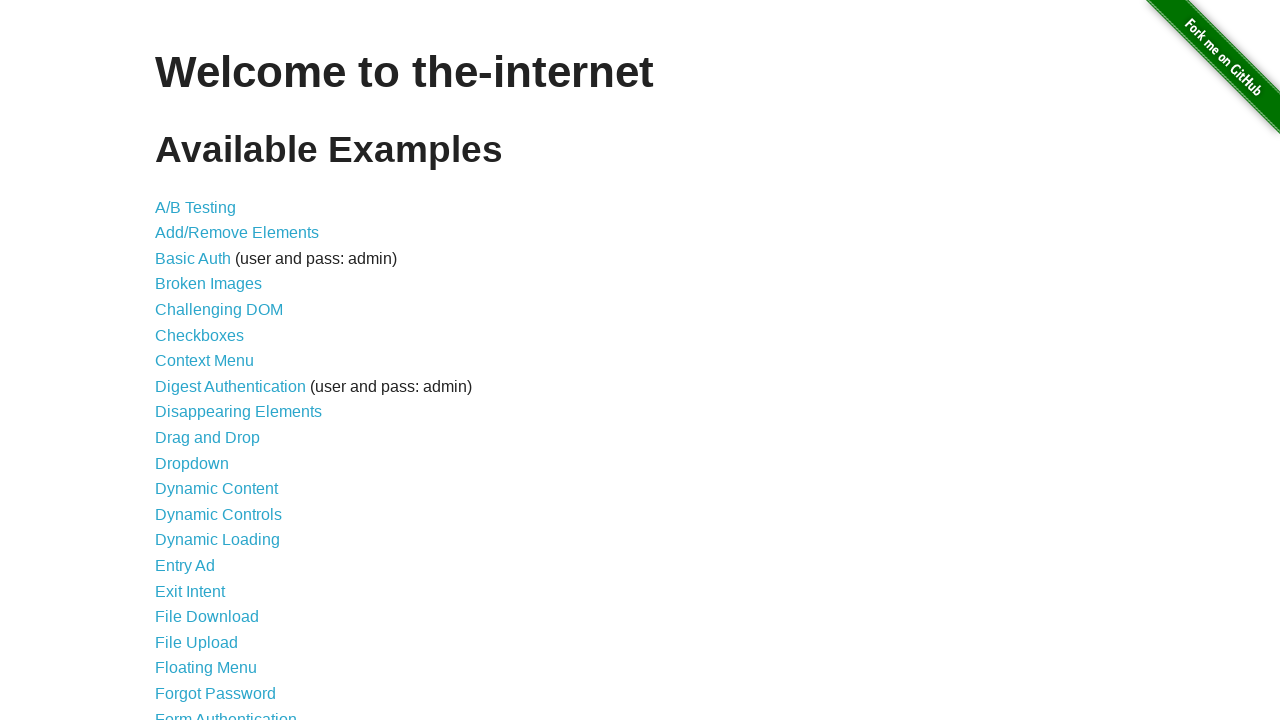

Clicked Context Menu link at (204, 361) on a[href='/context_menu']
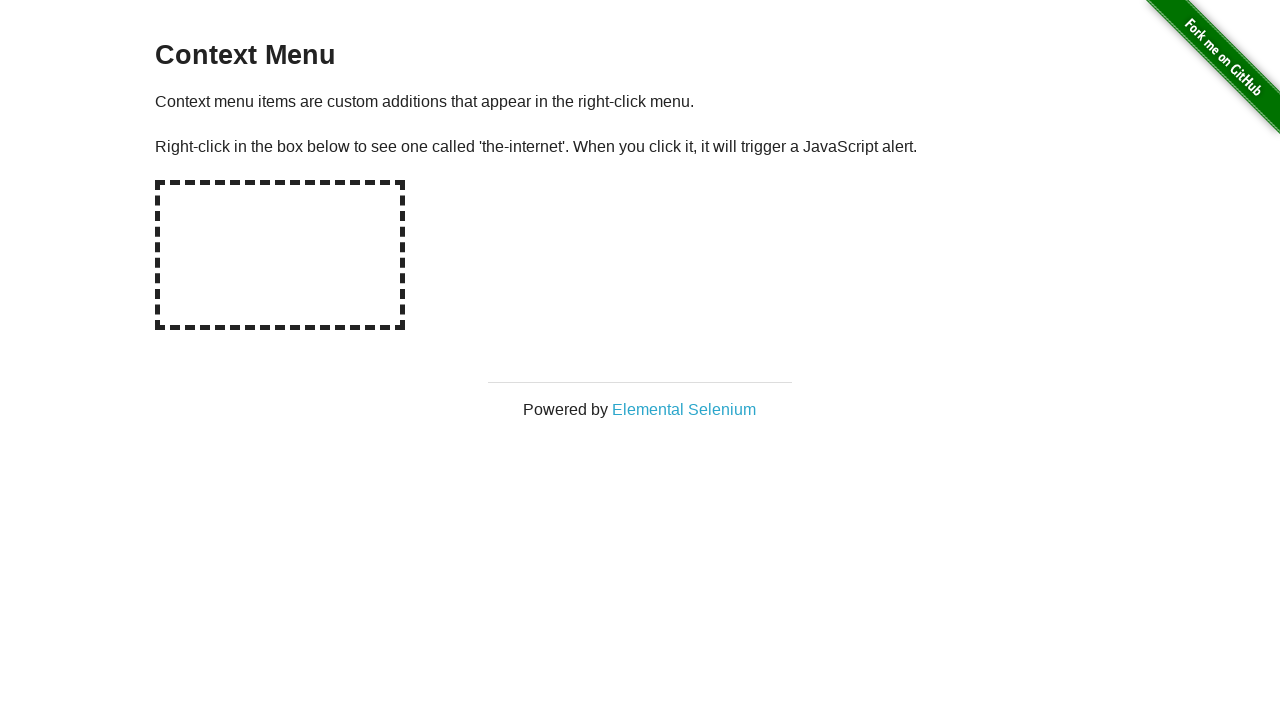

Context menu area (#hot-spot) is displayed
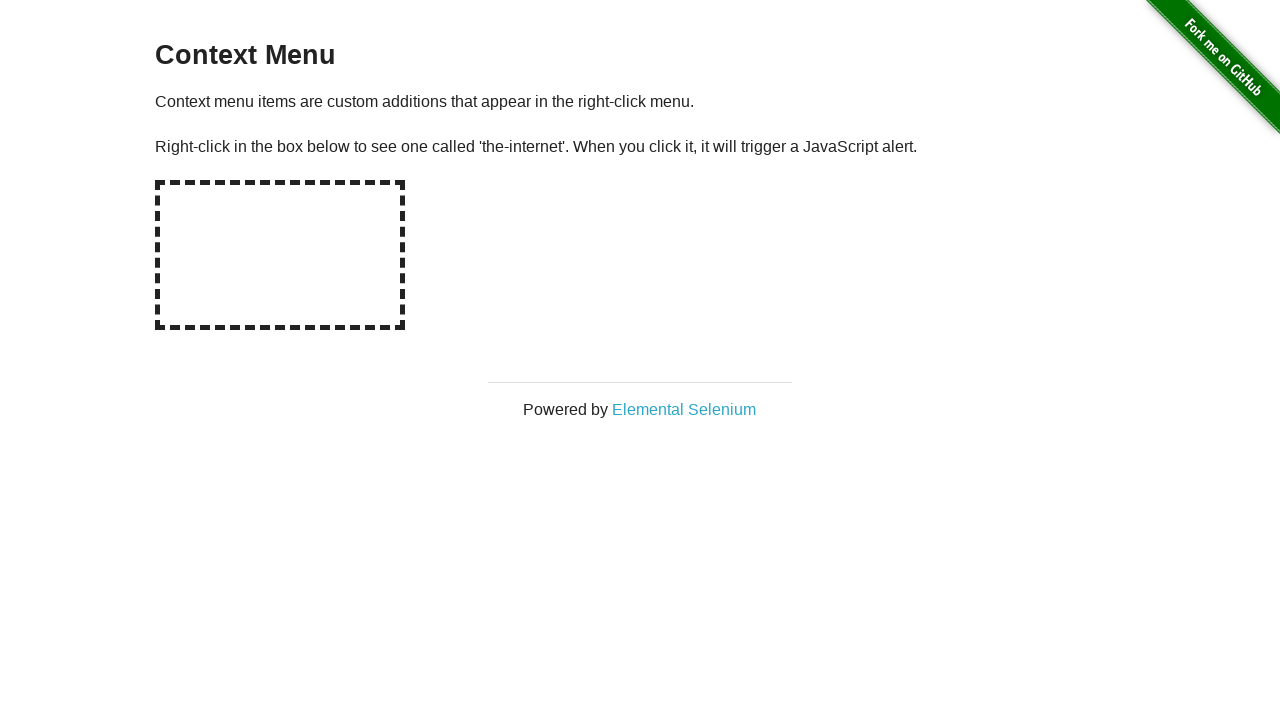

Performed right-click on the hot spot area at (280, 255) on #hot-spot
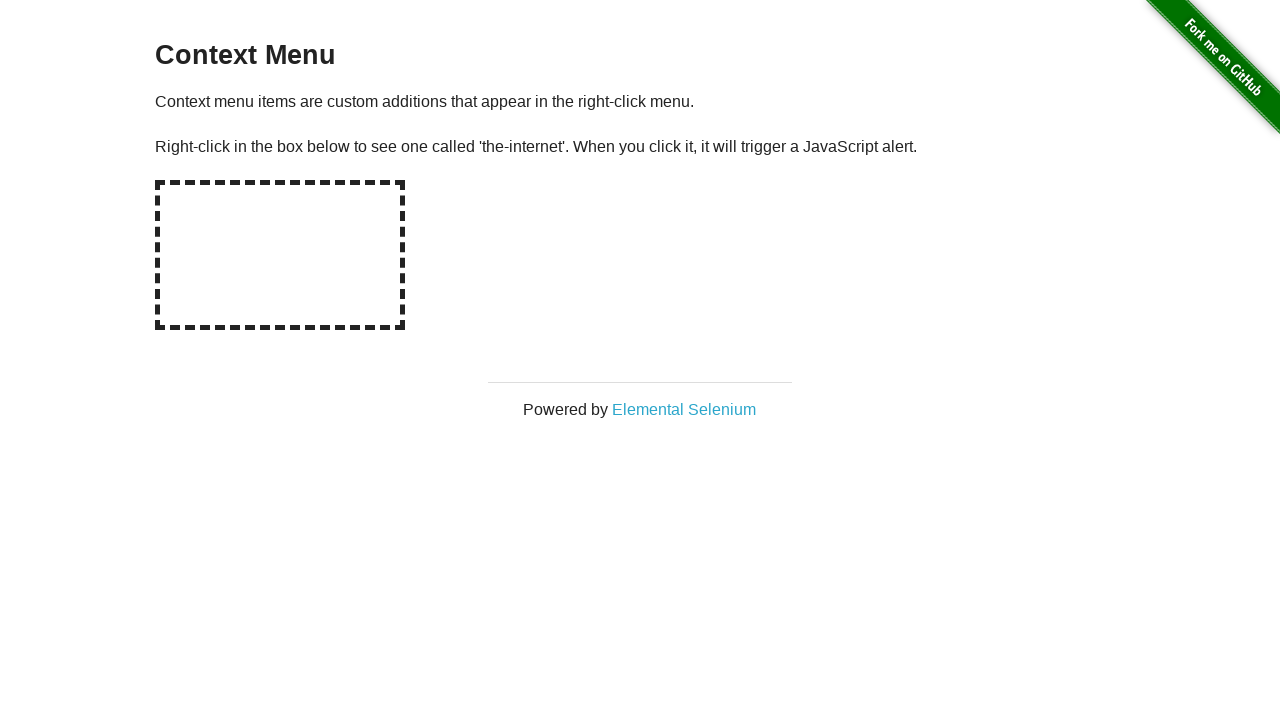

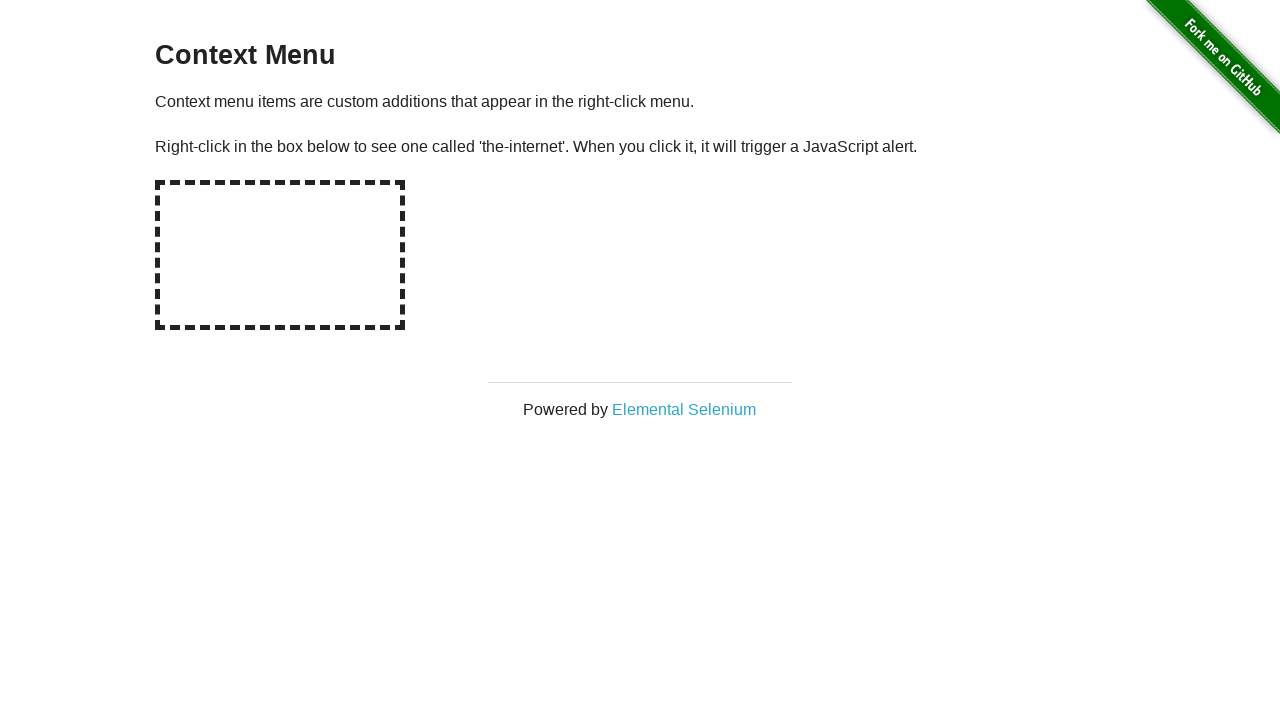